Navigates to JanBask demo site and clicks on user icon and login link to reach the login page

Starting URL: http://janbaskdemo.com/

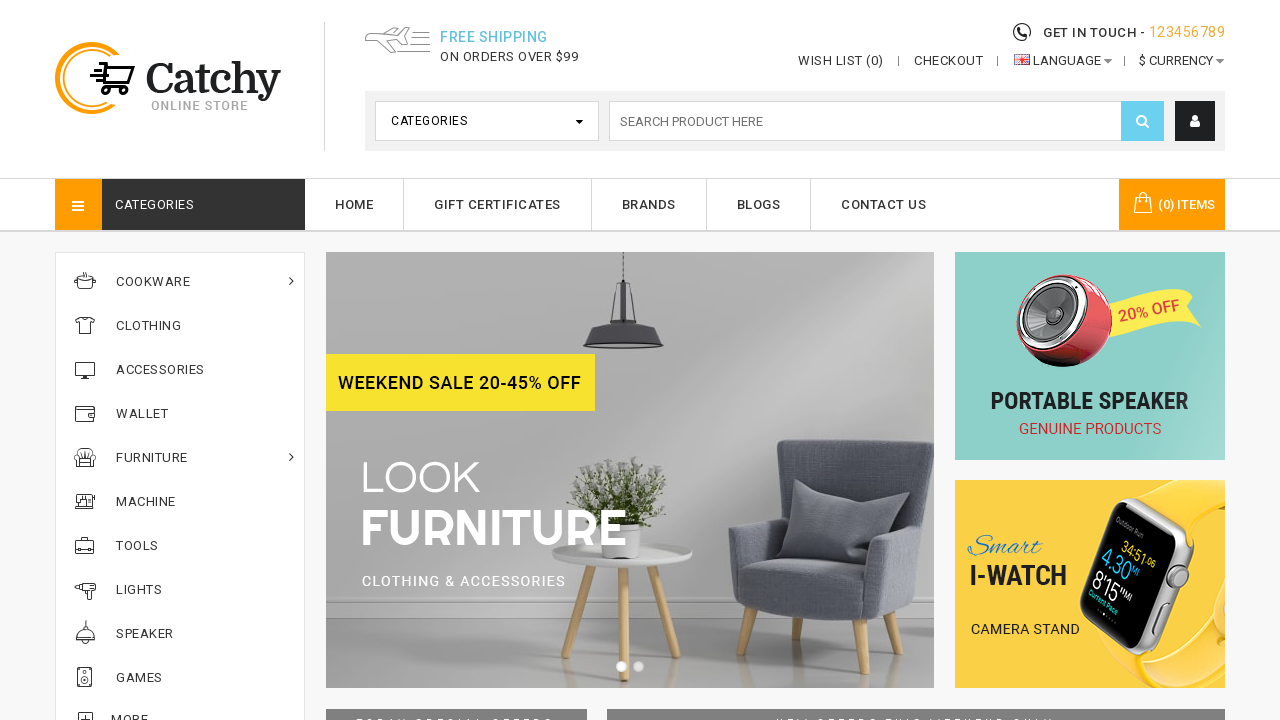

Navigated to JanBask demo site
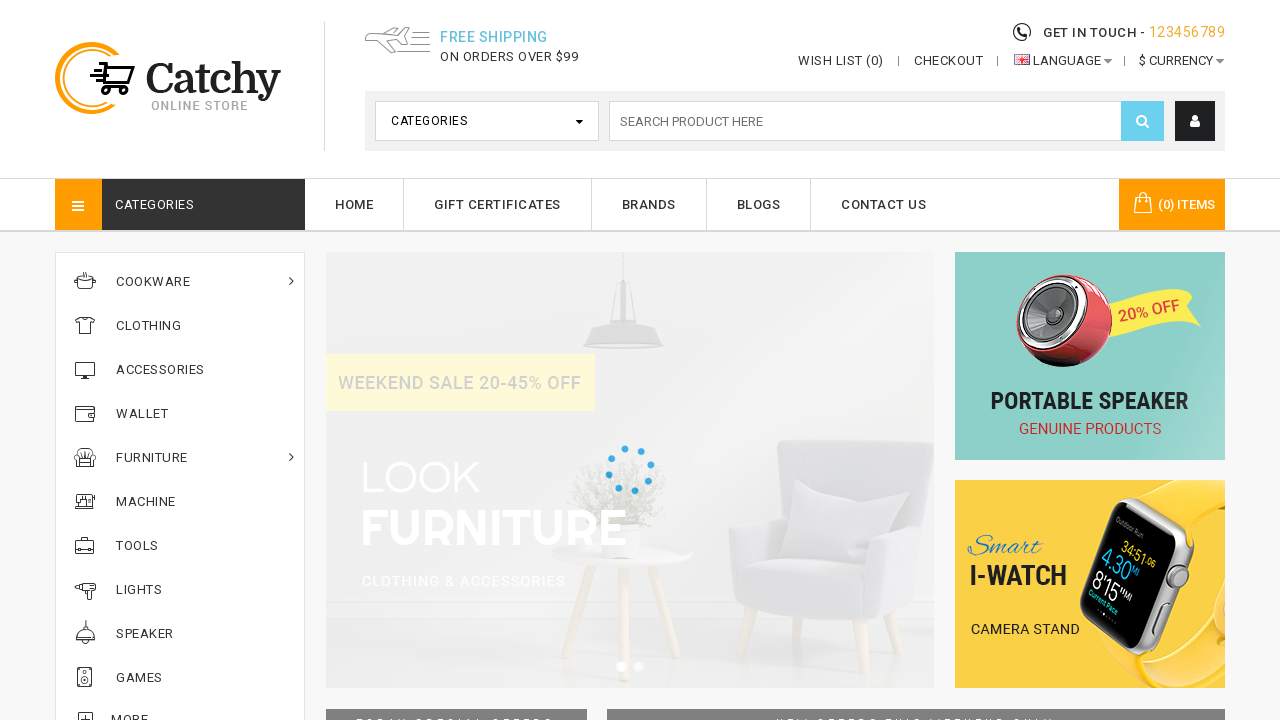

Clicked on user icon at (1195, 121) on i.fa.fa-user
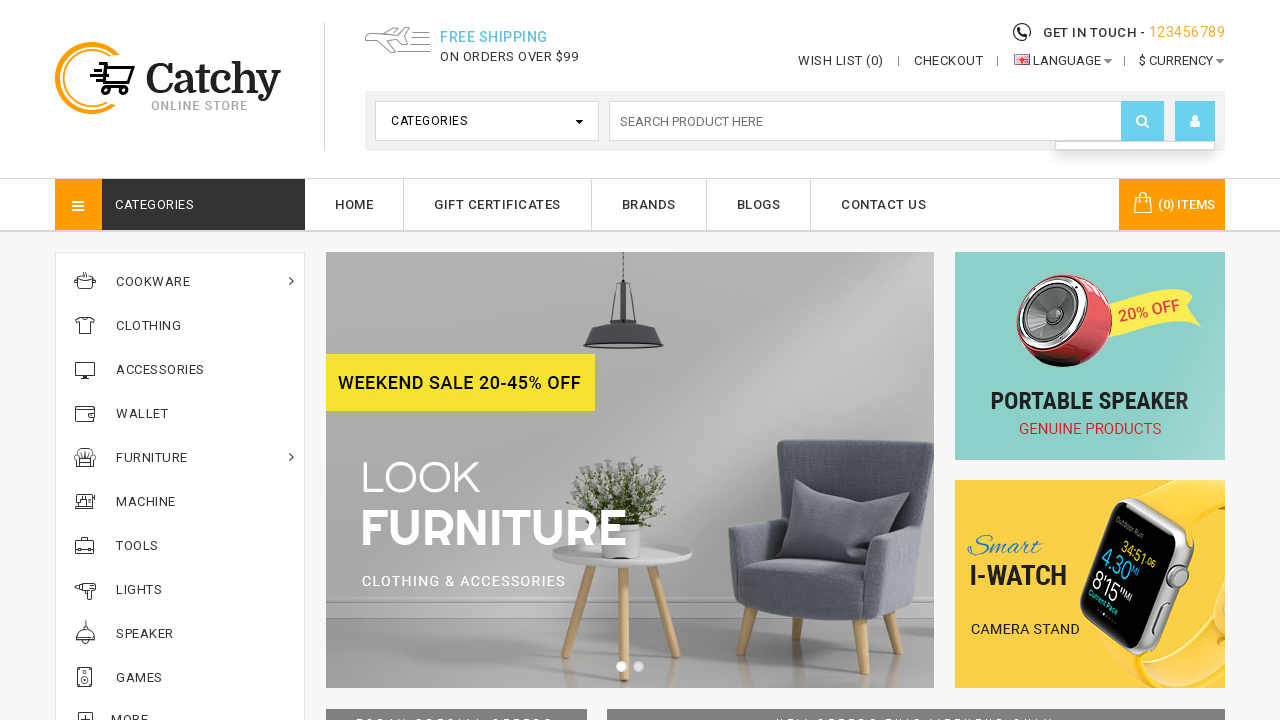

Login link became visible
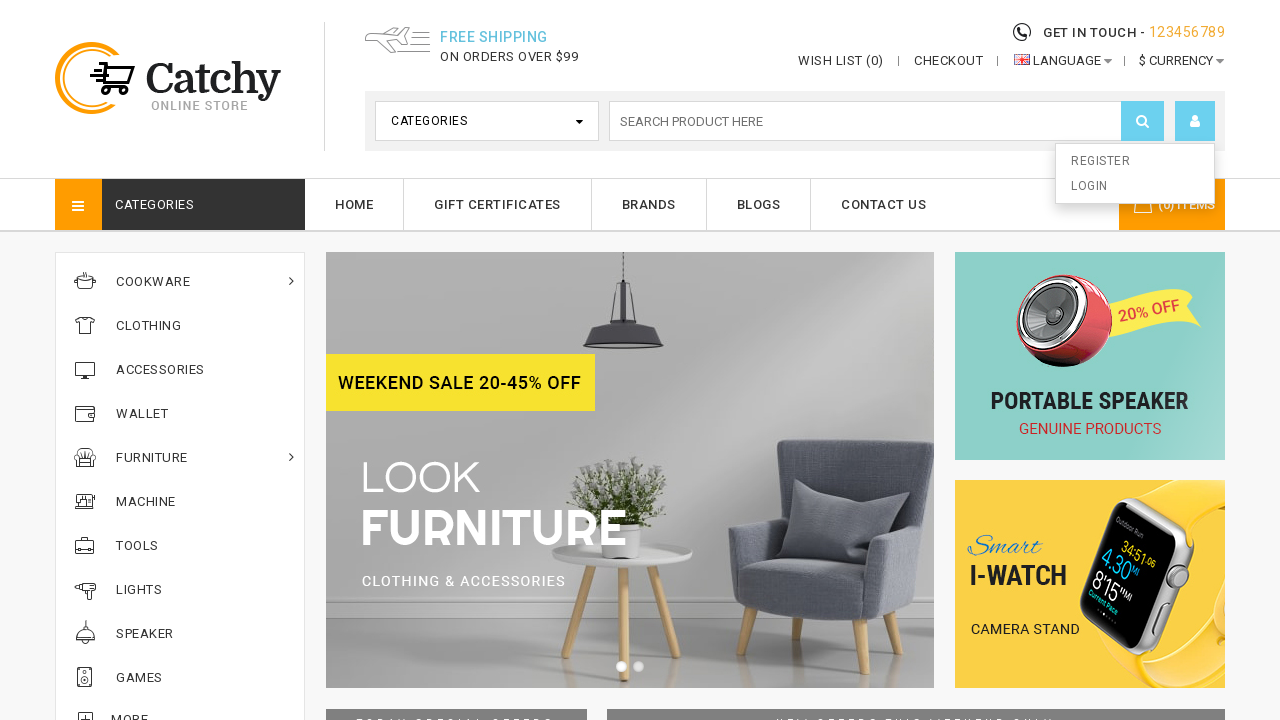

Clicked on Login link to reach login page at (1135, 187) on a:text('Login')
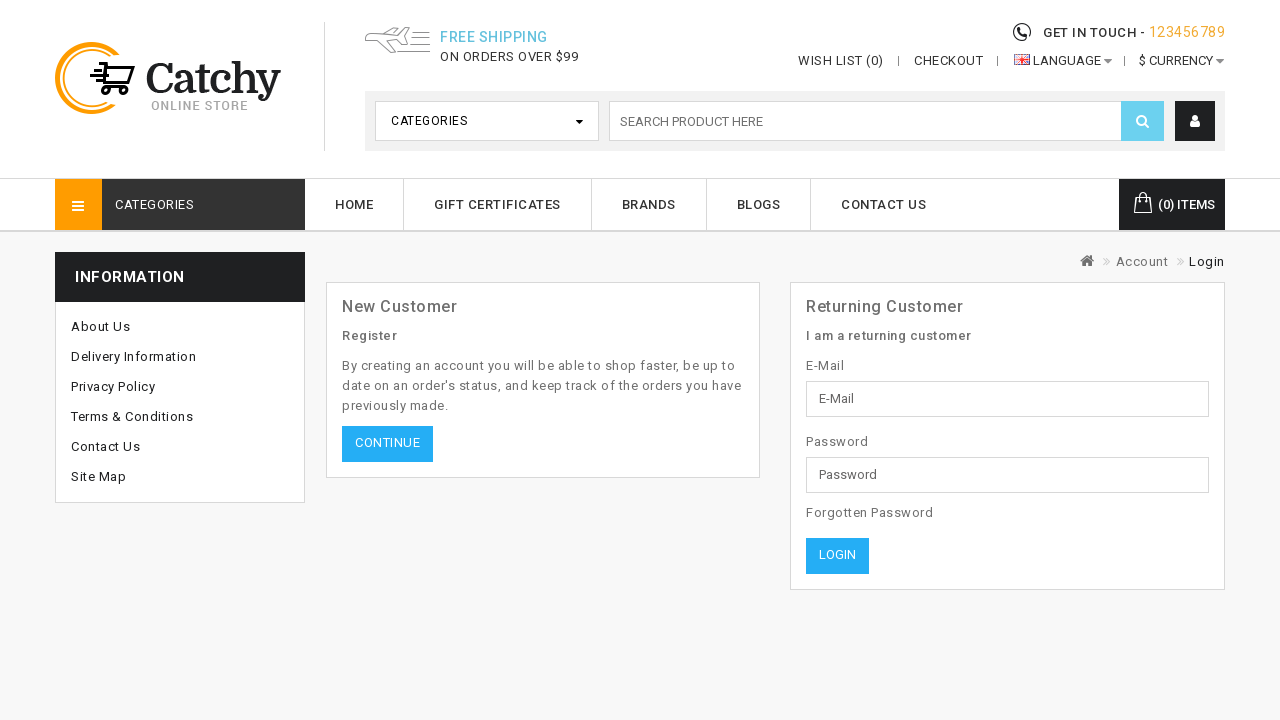

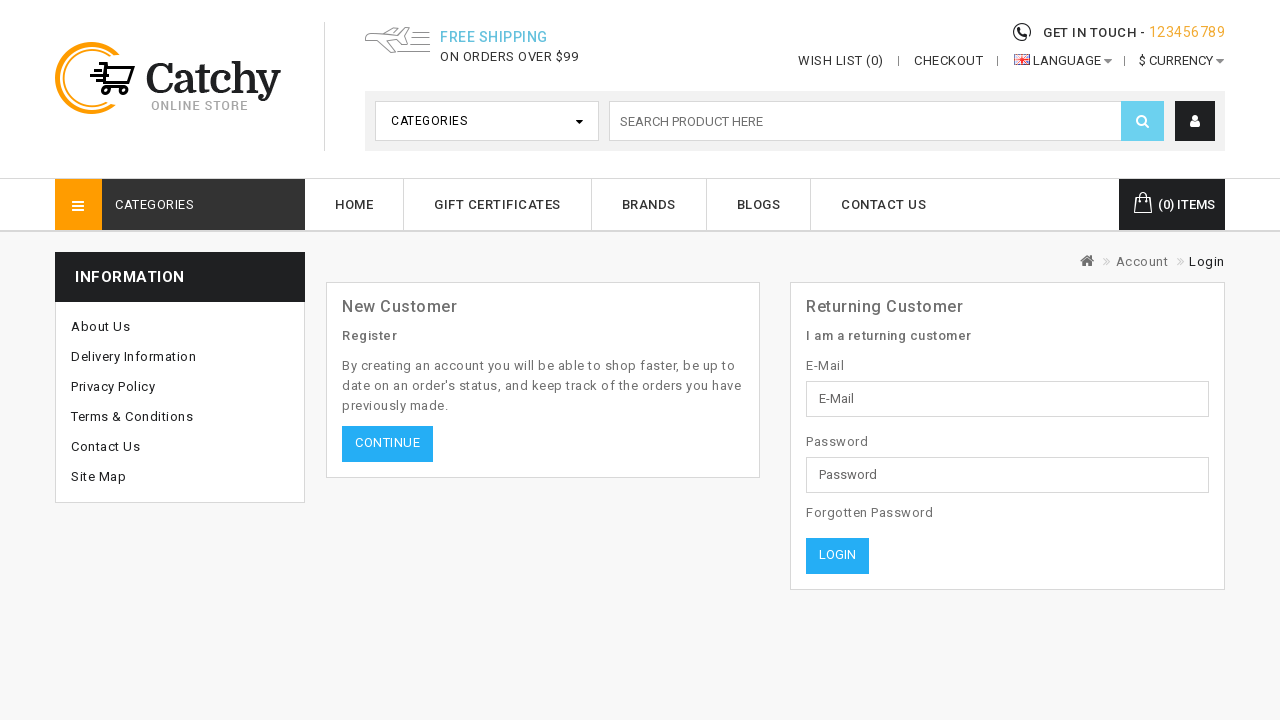